Tests an e-commerce vegetable shop by searching for products containing "ca", verifying product count, adding items to cart, and validating the brand logo text.

Starting URL: https://rahulshettyacademy.com/seleniumPractise/#/

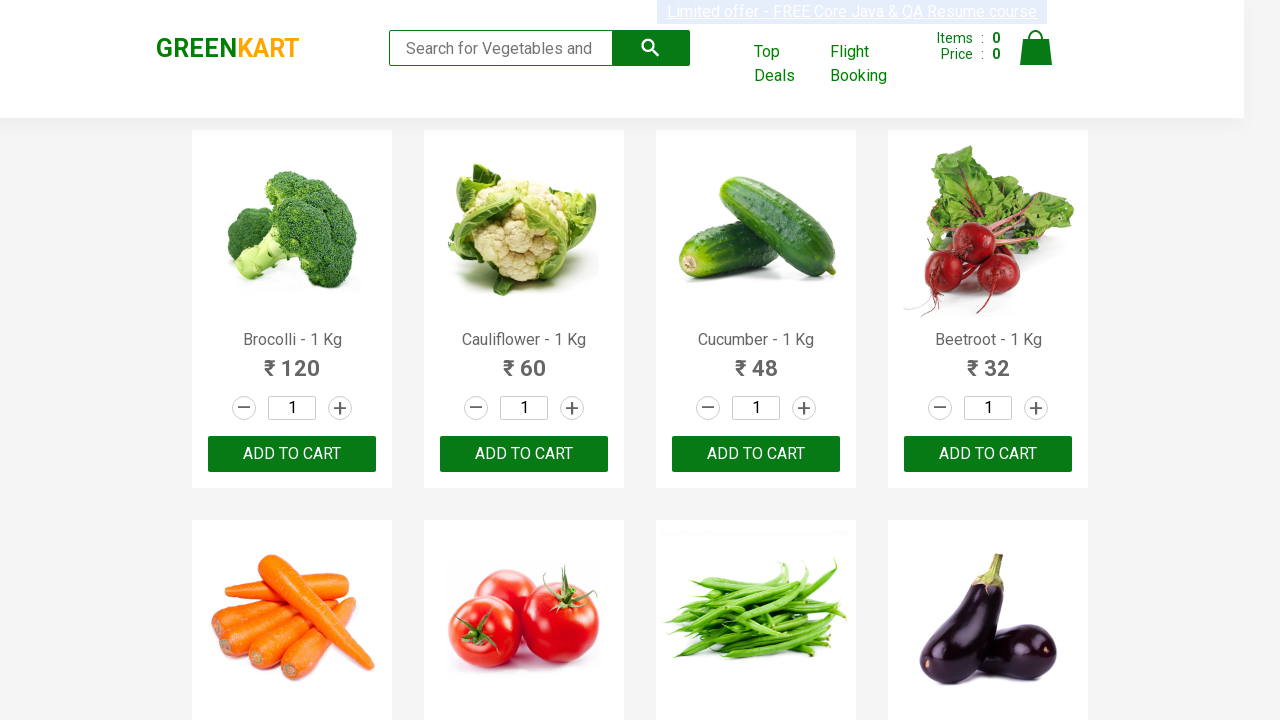

Filled search box with 'ca' to filter products on .search-keyword
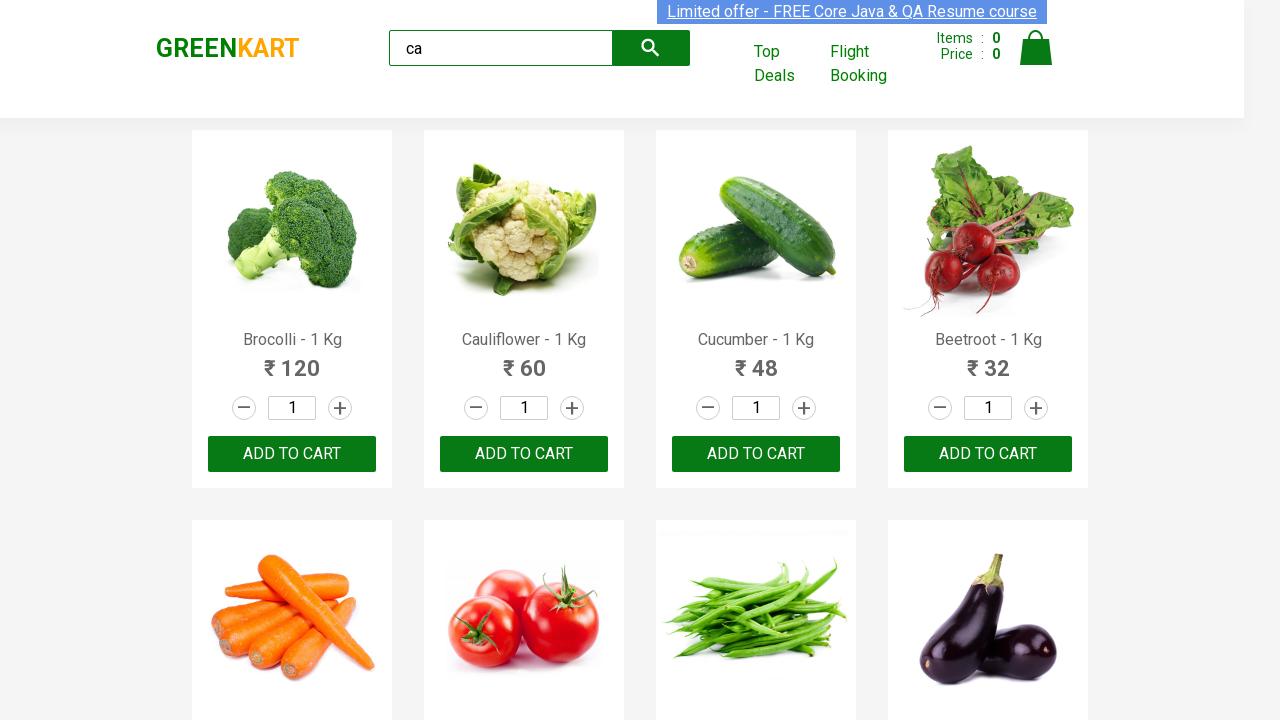

Waited 2 seconds for products to filter
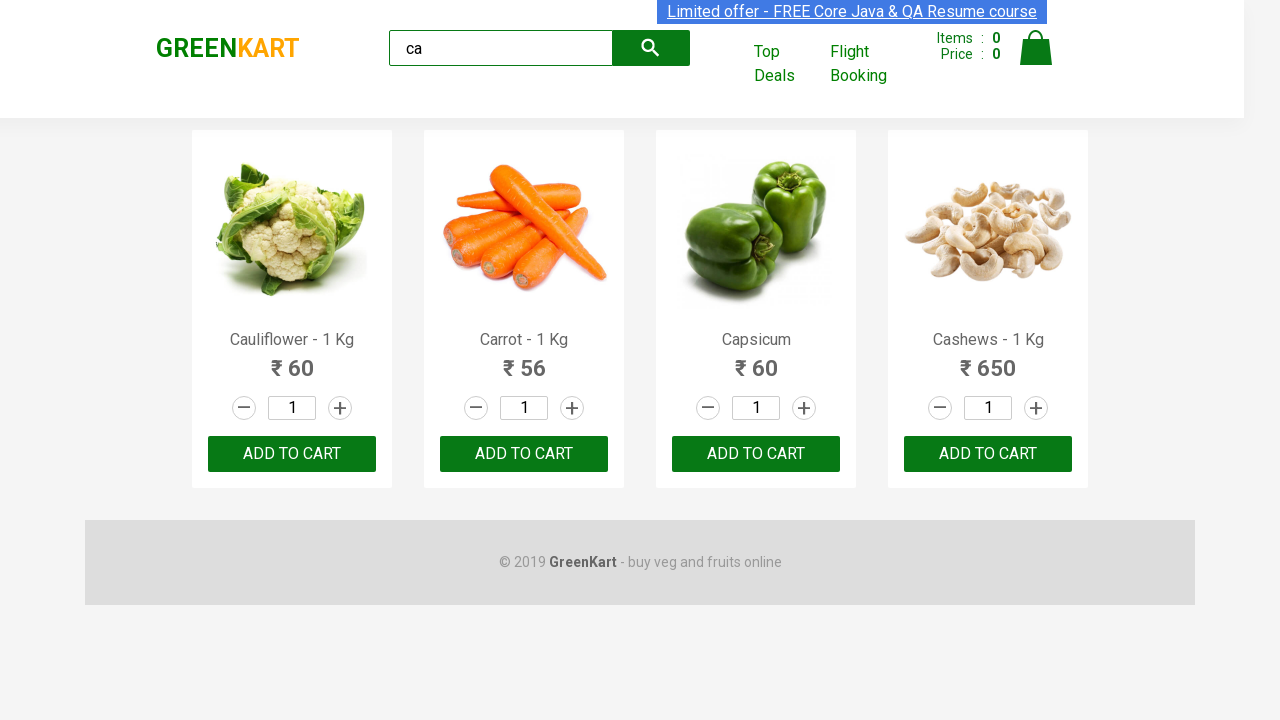

Verified that product elements are displayed
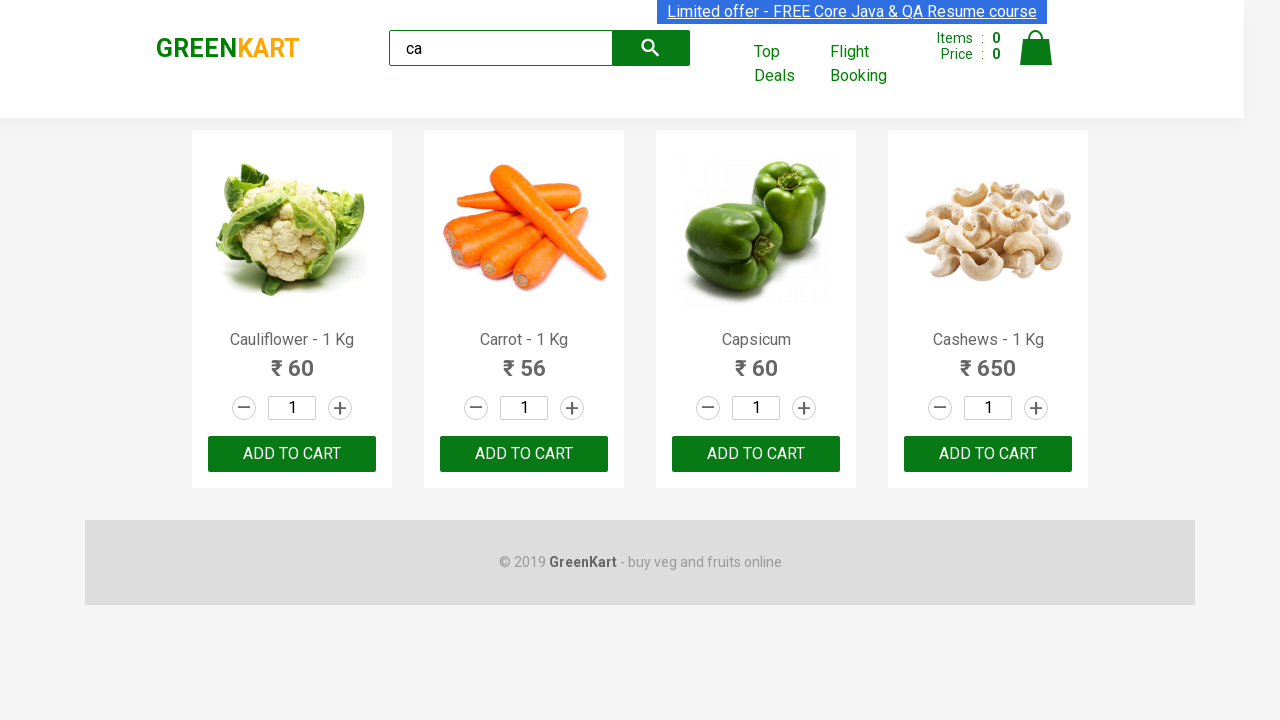

Clicked ADD TO CART button on third product at (756, 454) on :nth-child(3) > .product-action > button
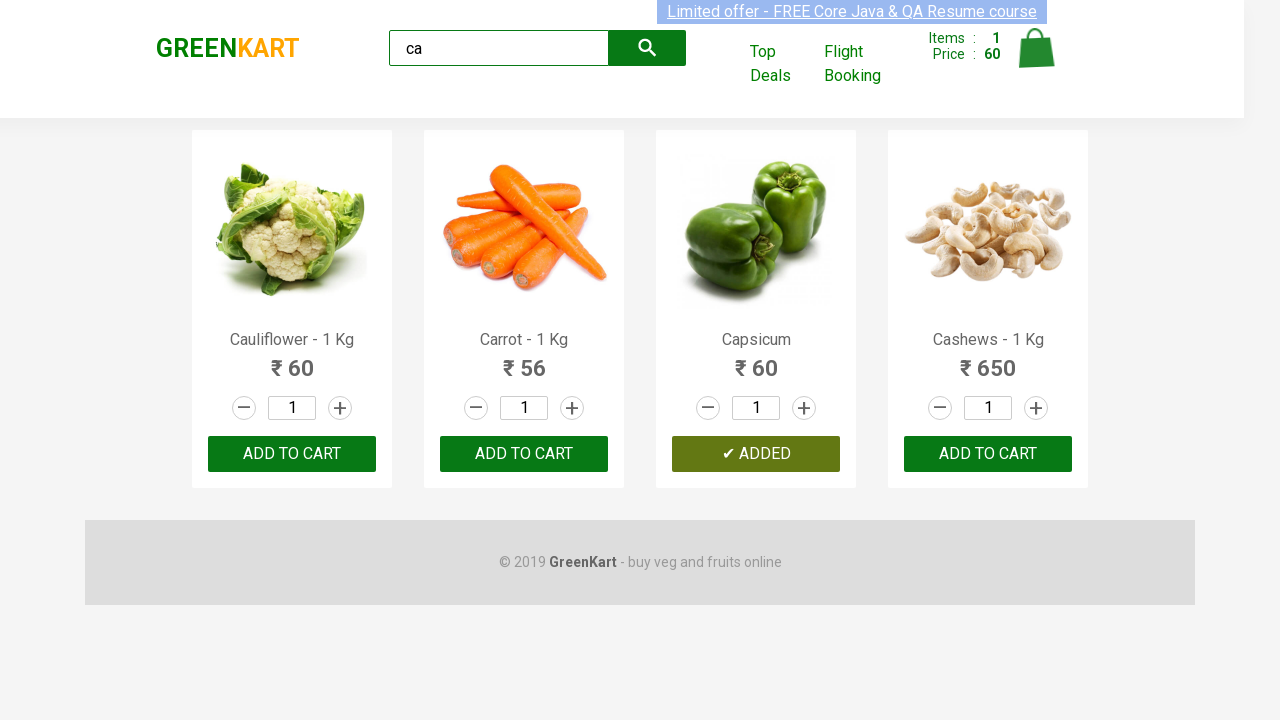

Clicked ADD TO CART button on third visible product using nth(2) at (756, 454) on .products .product >> nth=2 >> button:has-text('ADD TO CART')
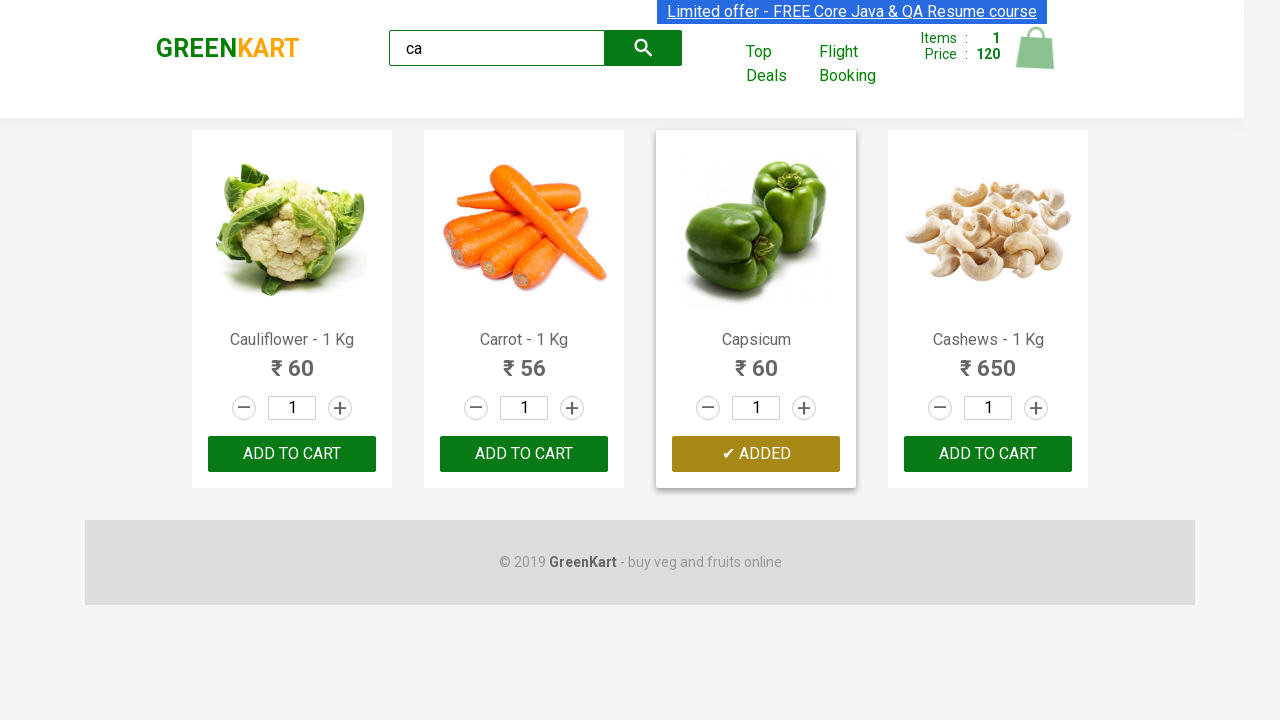

Retrieved product count: 4 products found
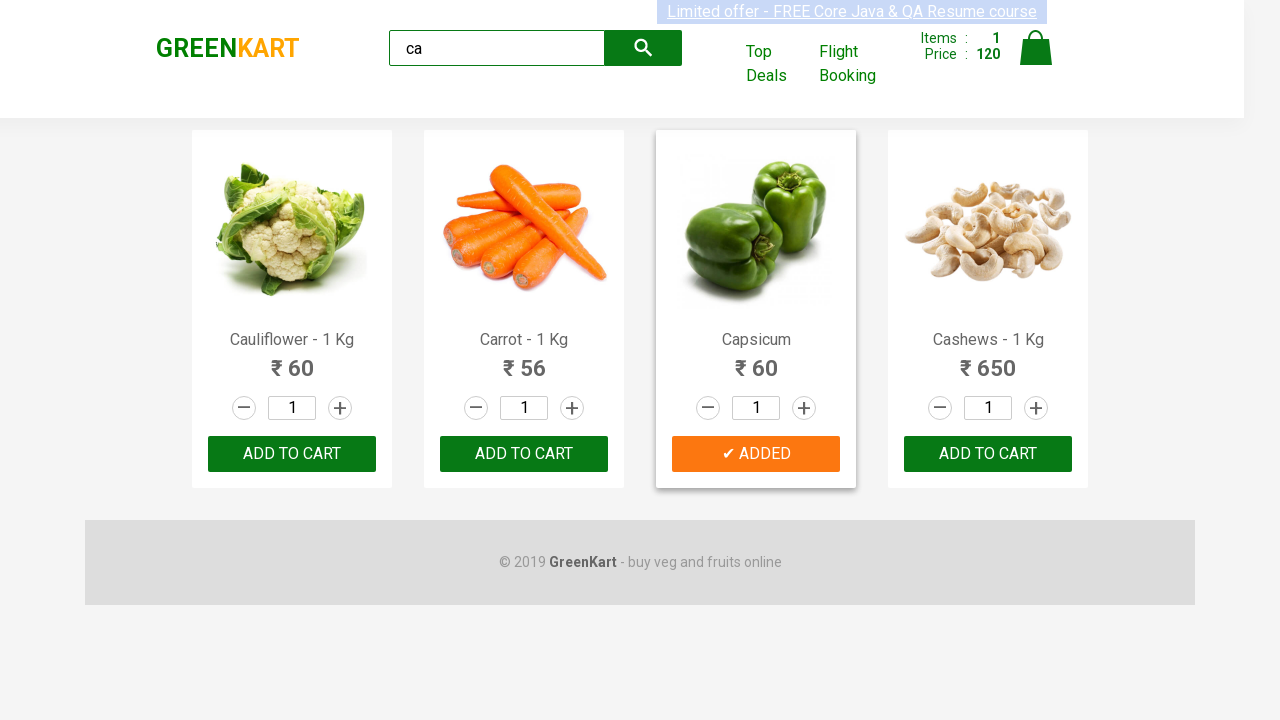

Found and clicked ADD TO CART for Cashews product at index 3 at (988, 454) on .products .product >> nth=3 >> button
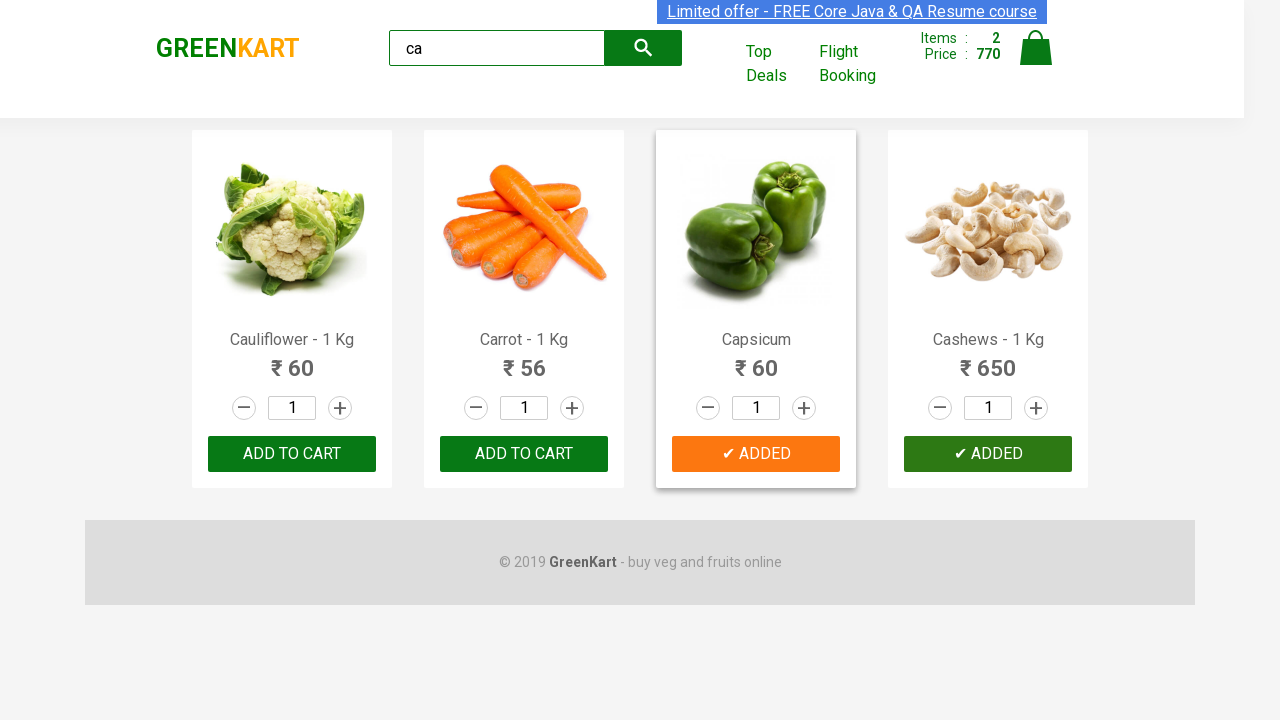

Waited for brand logo element to be visible
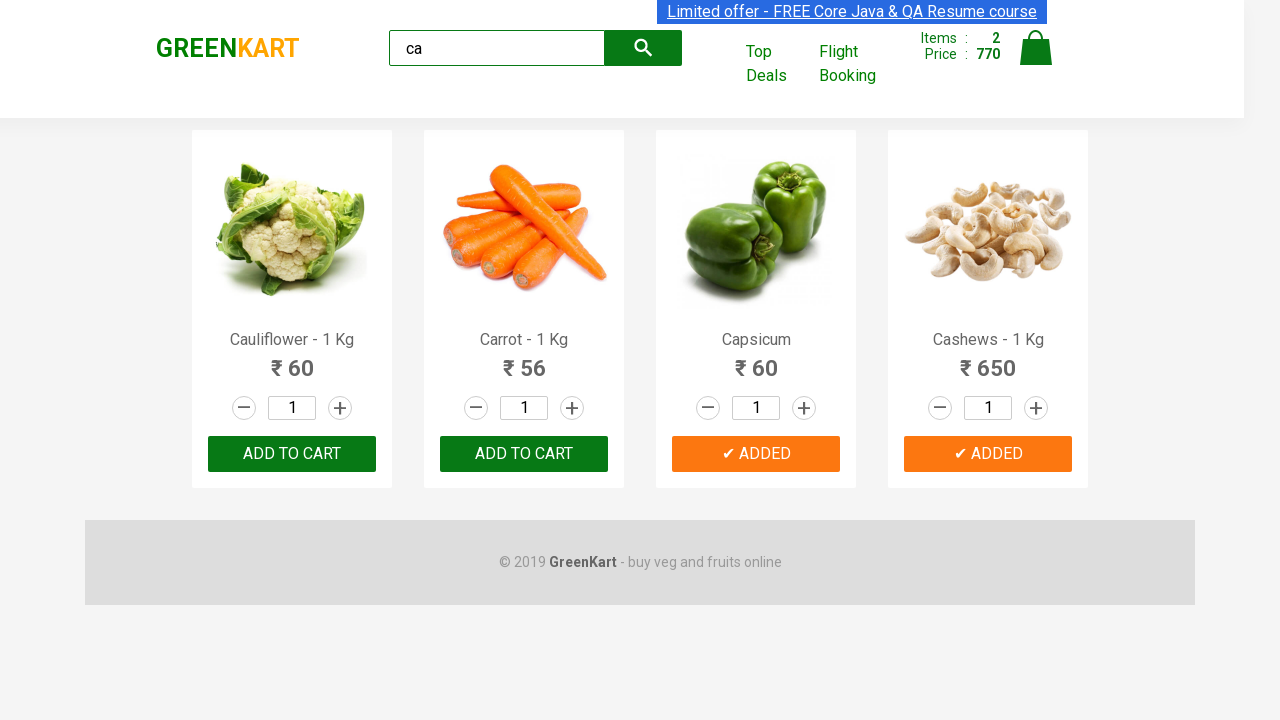

Retrieved brand text: 'GREENKART'
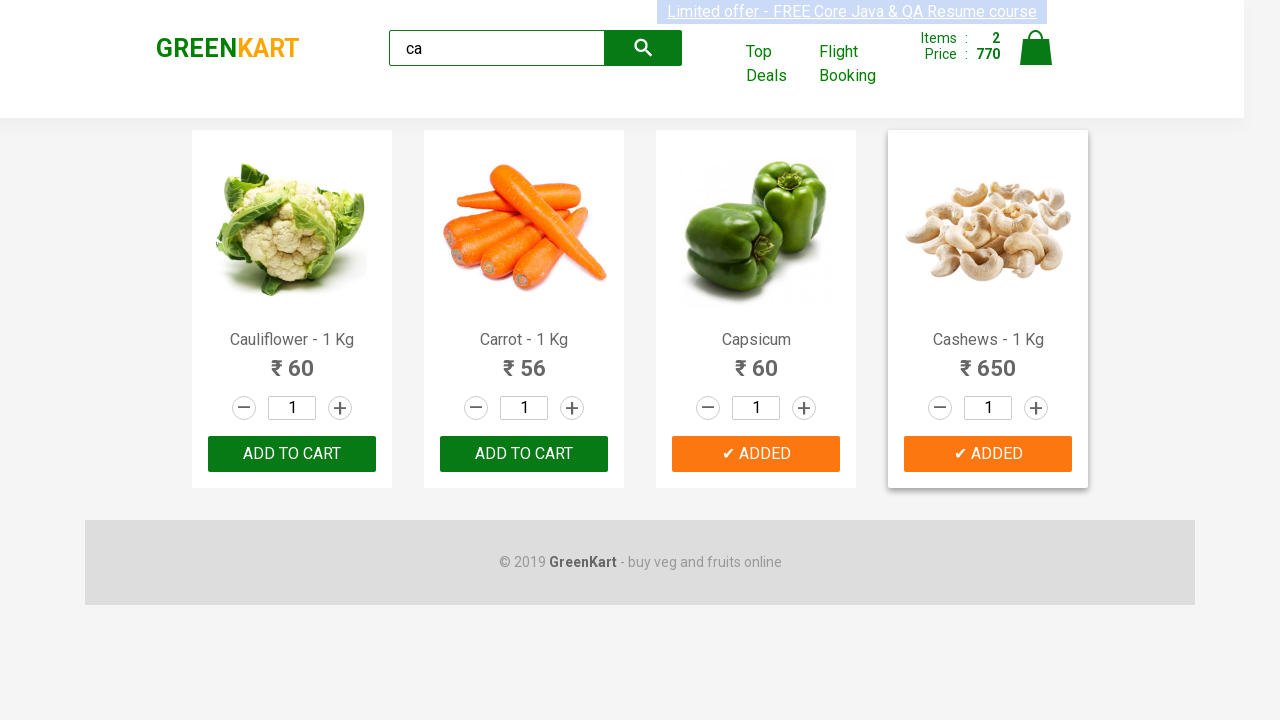

Verified brand logo text matches 'GREENKART'
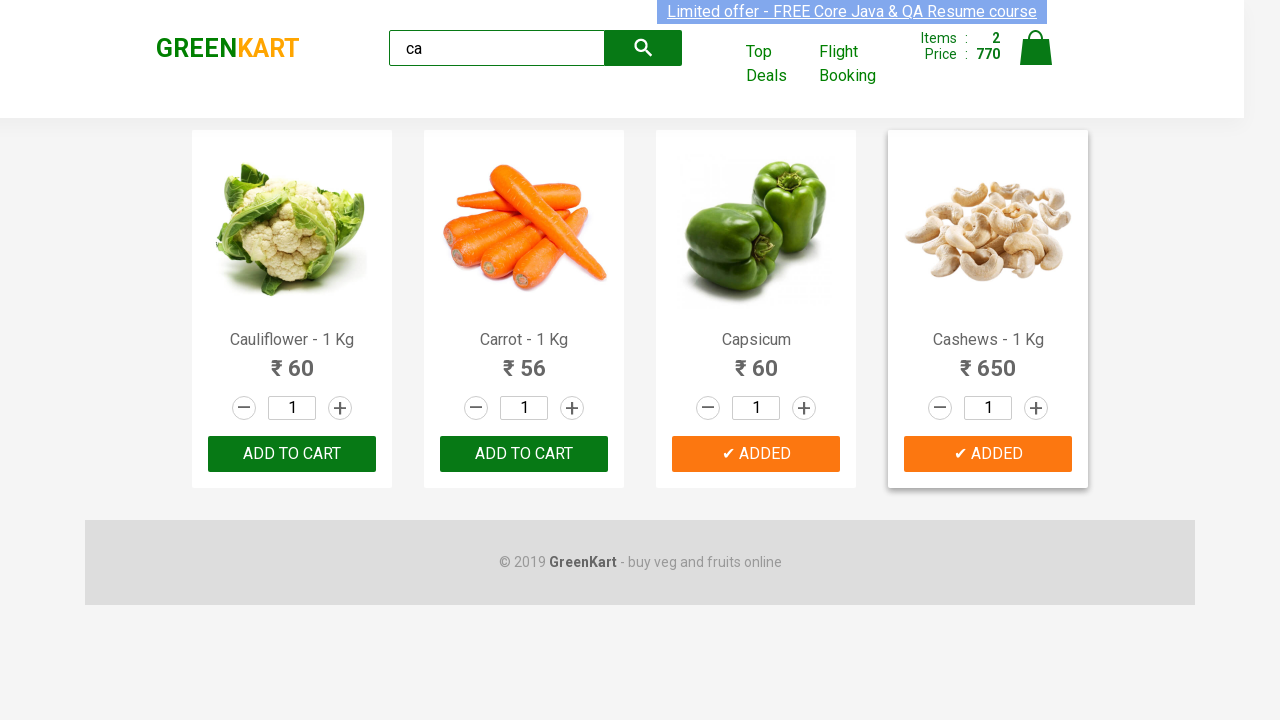

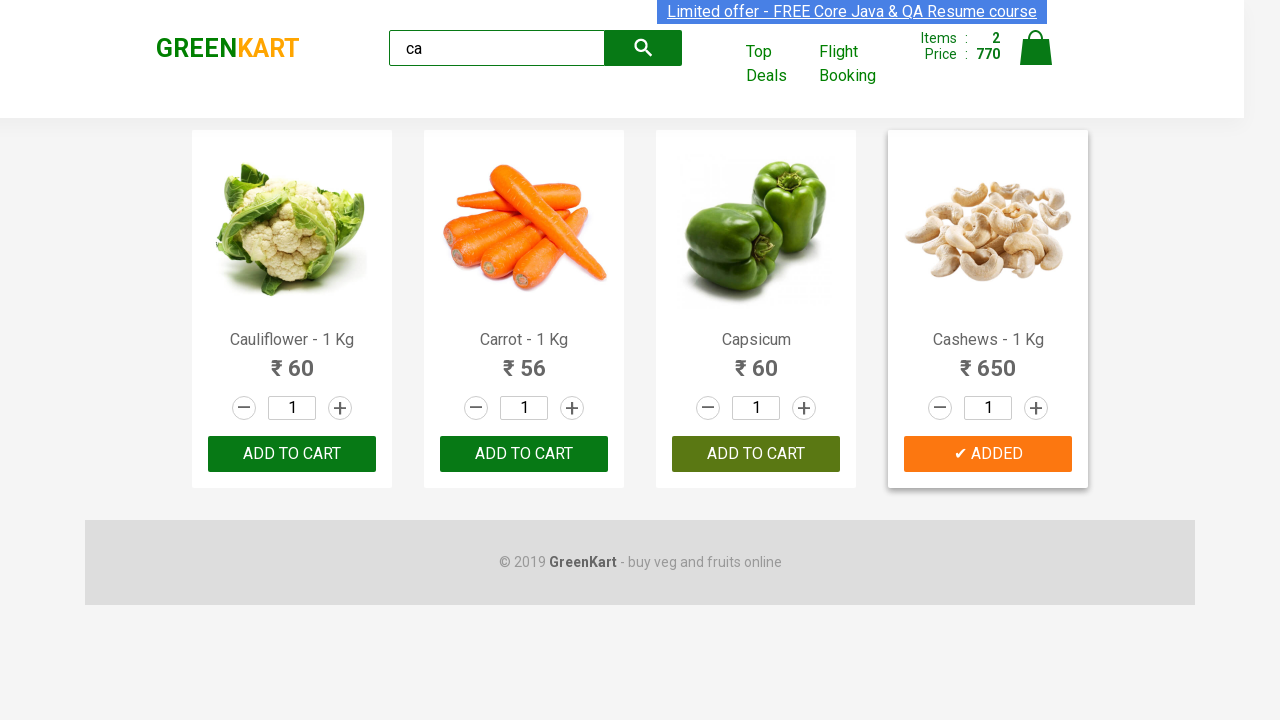